Tests the add/remove elements functionality by clicking the "Add Element" button 5 times to create 5 delete buttons, then verifies the delete buttons are present

Starting URL: http://the-internet.herokuapp.com/add_remove_elements/

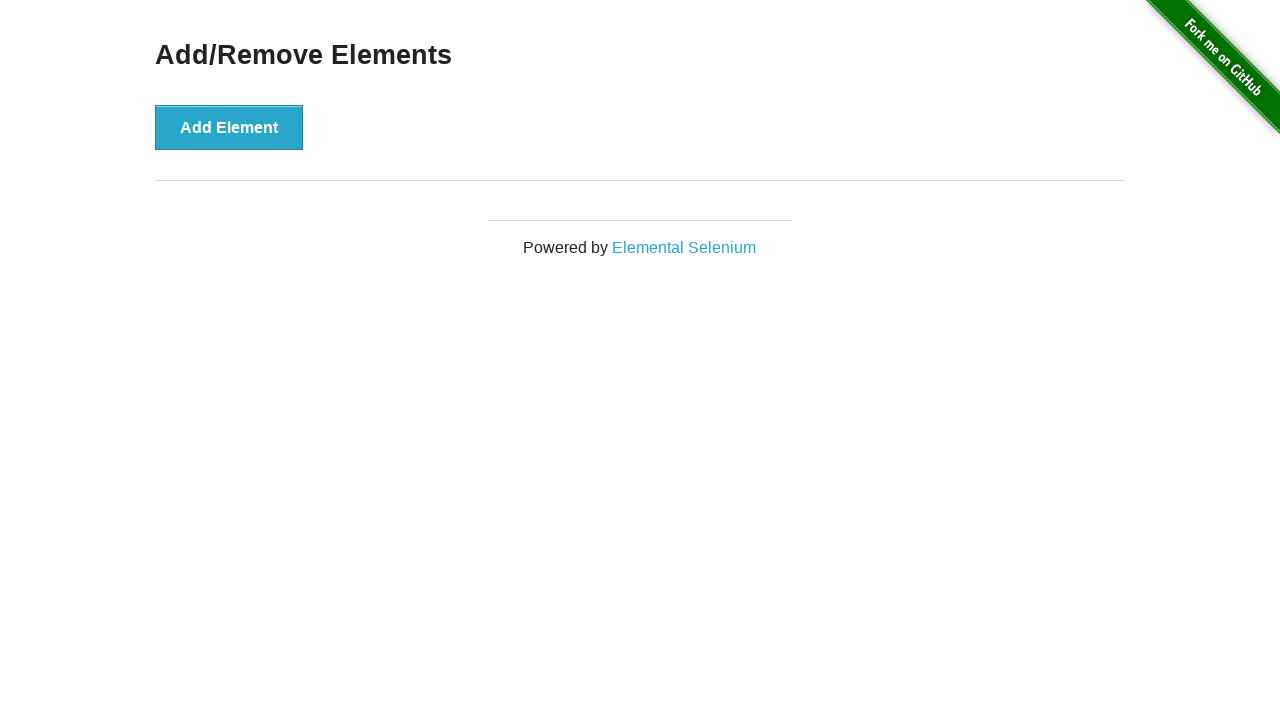

Clicked 'Add Element' button (iteration 1 of 5) at (229, 127) on xpath=//button[text()='Add Element']
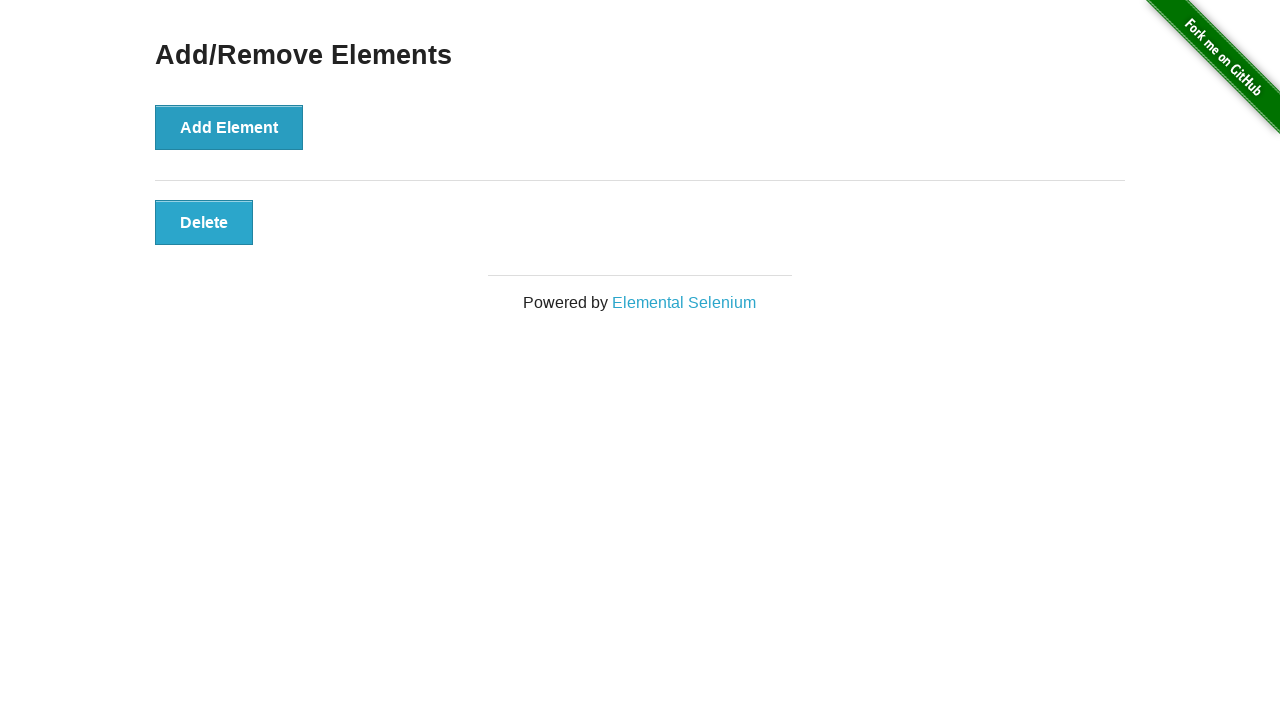

Clicked 'Add Element' button (iteration 2 of 5) at (229, 127) on xpath=//button[text()='Add Element']
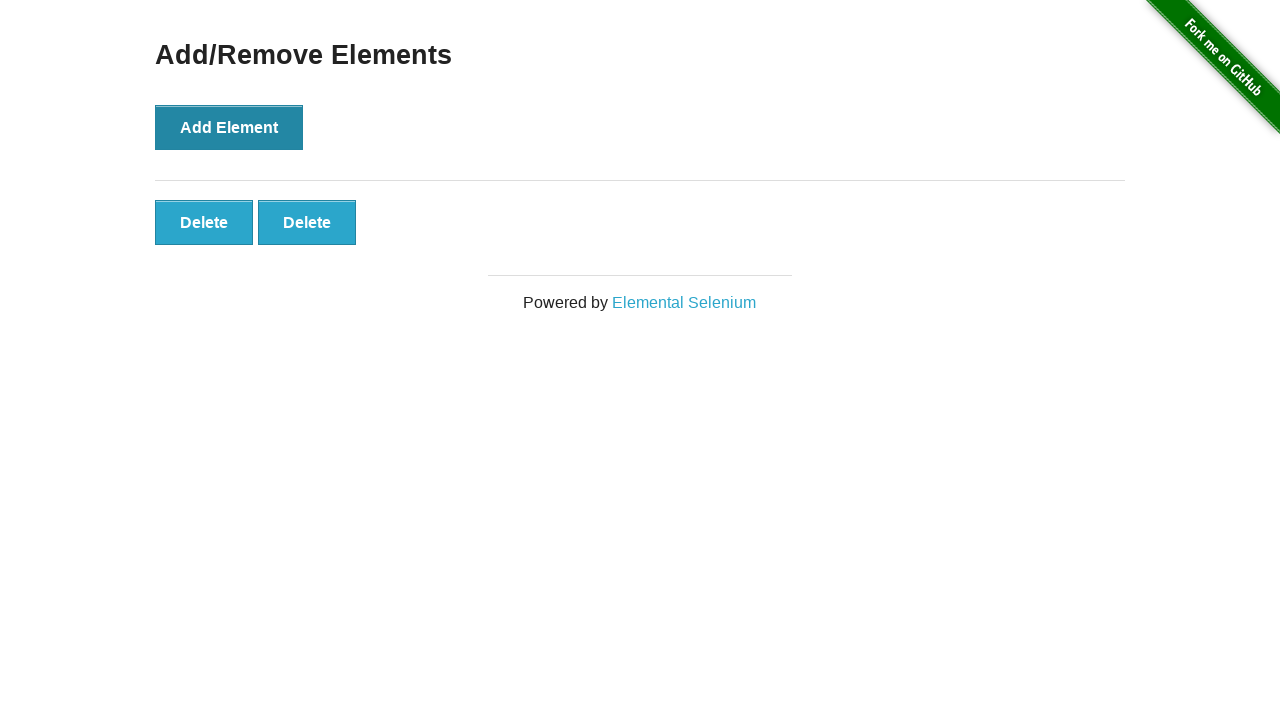

Clicked 'Add Element' button (iteration 3 of 5) at (229, 127) on xpath=//button[text()='Add Element']
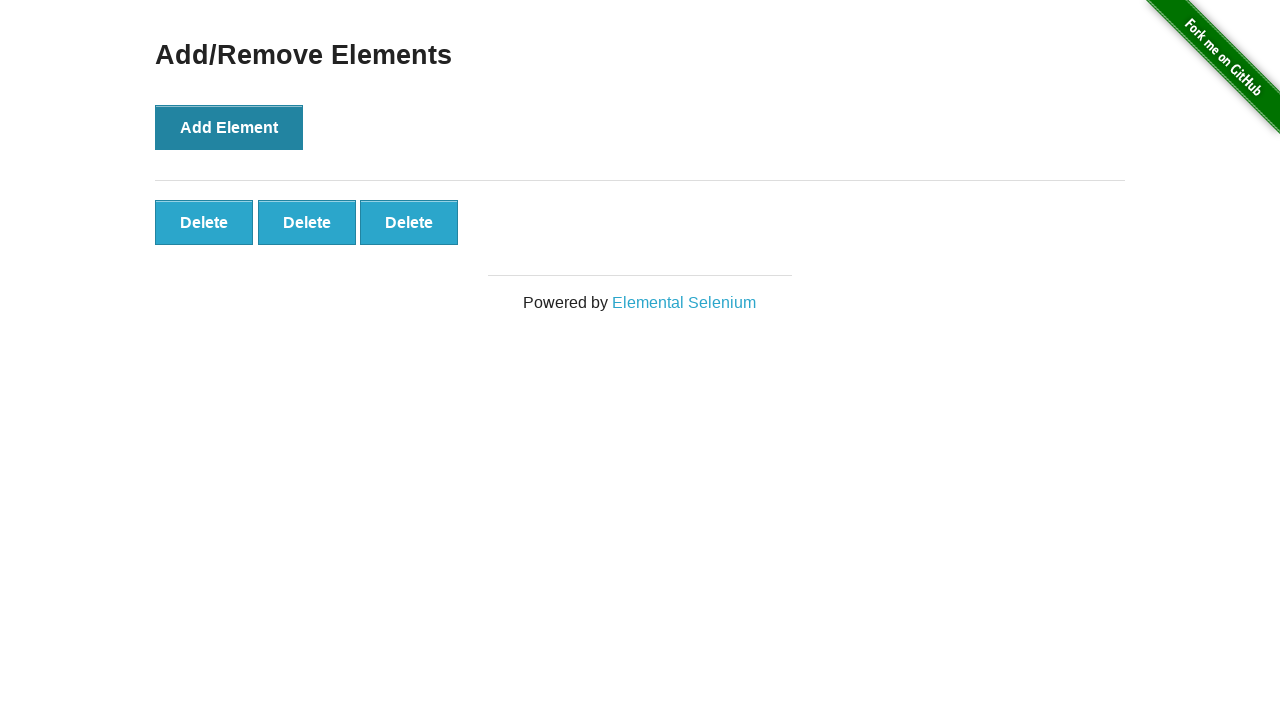

Clicked 'Add Element' button (iteration 4 of 5) at (229, 127) on xpath=//button[text()='Add Element']
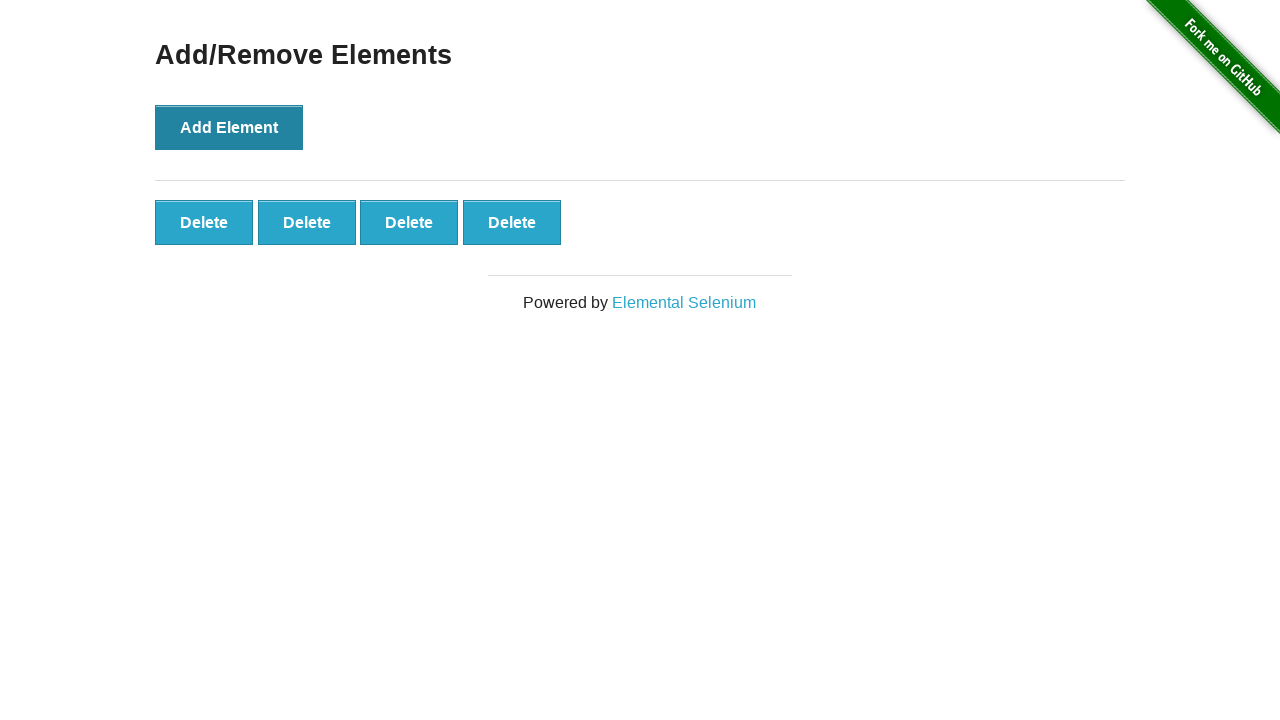

Clicked 'Add Element' button (iteration 5 of 5) at (229, 127) on xpath=//button[text()='Add Element']
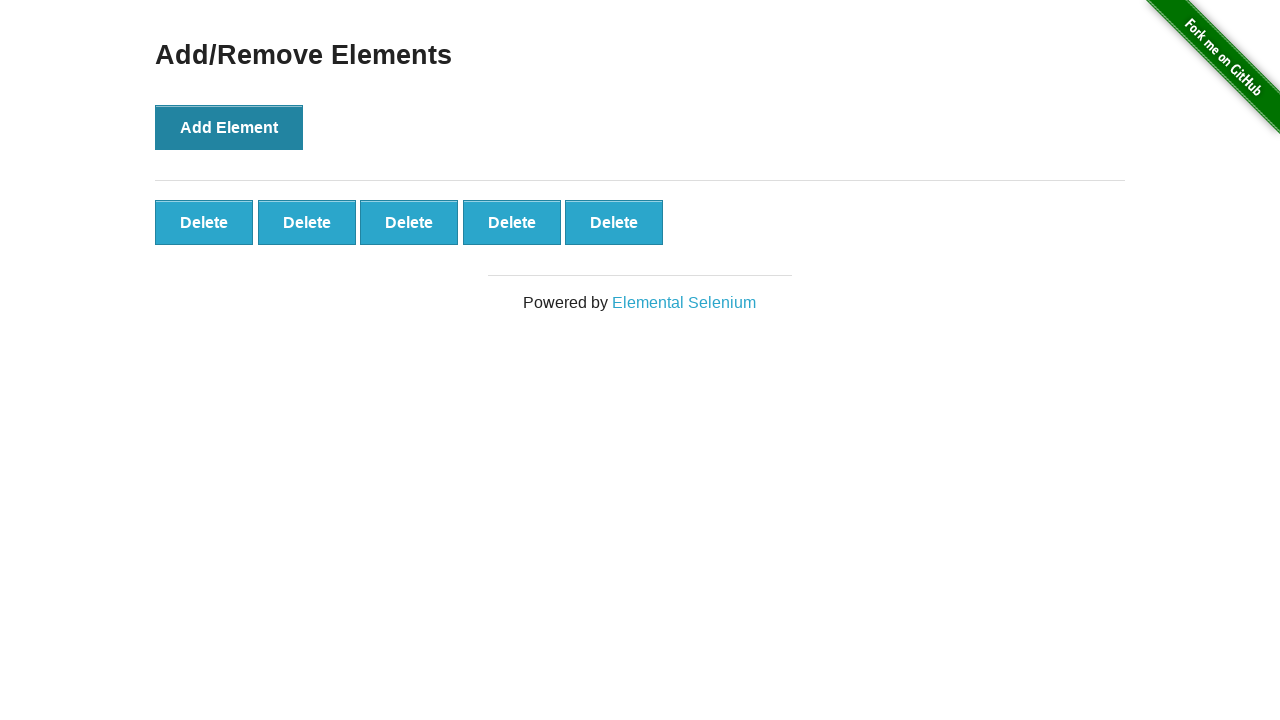

Verified delete buttons are present on the page
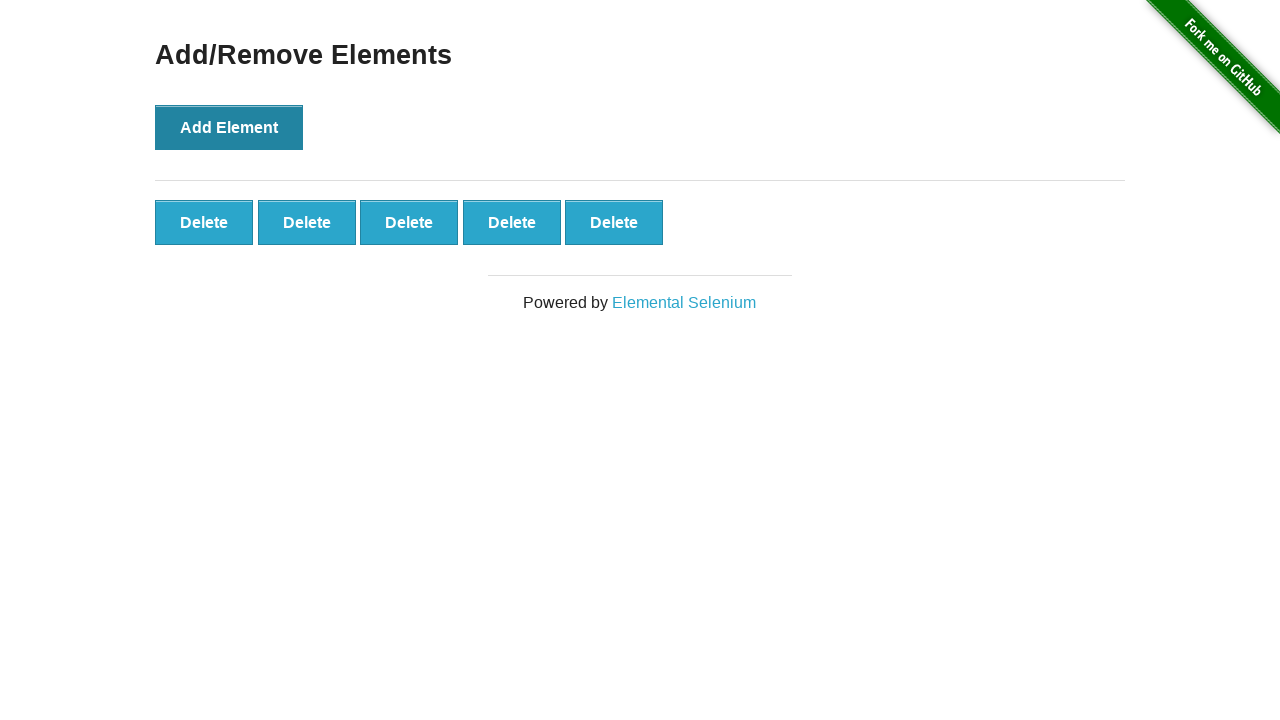

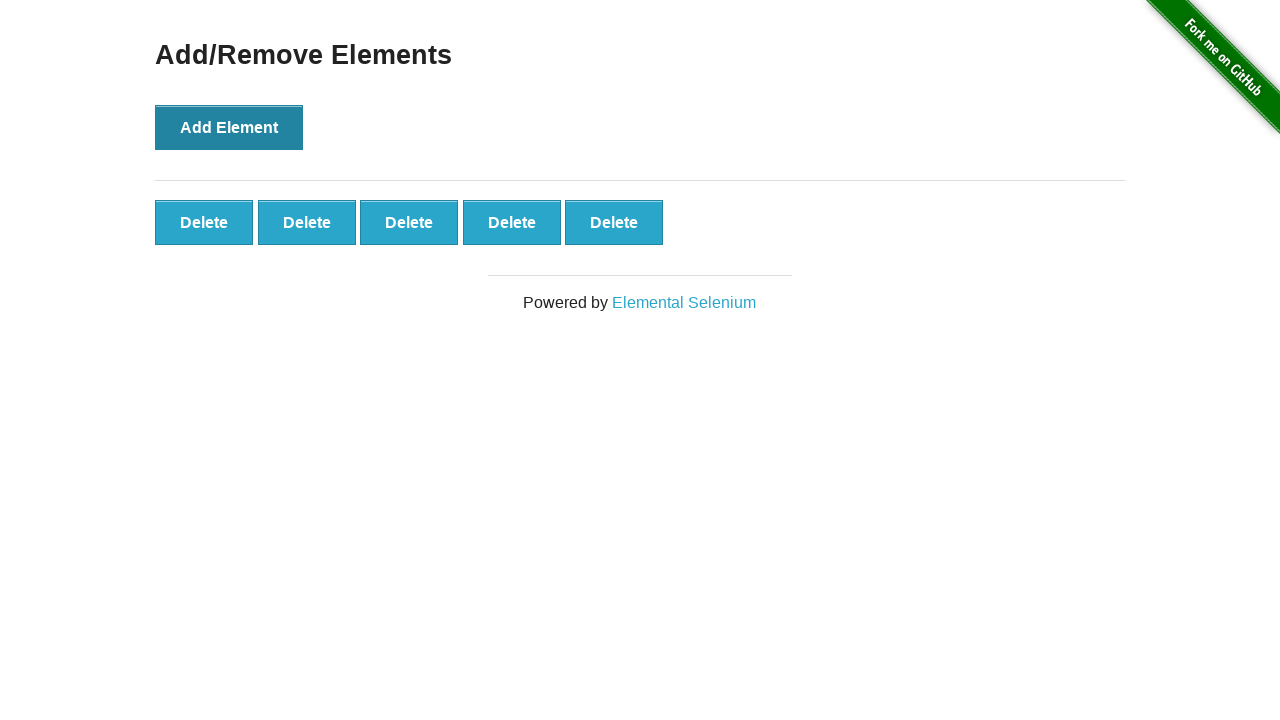